Navigates to WebdriverIO website and verifies the page title is correct

Starting URL: https://webdriver.io

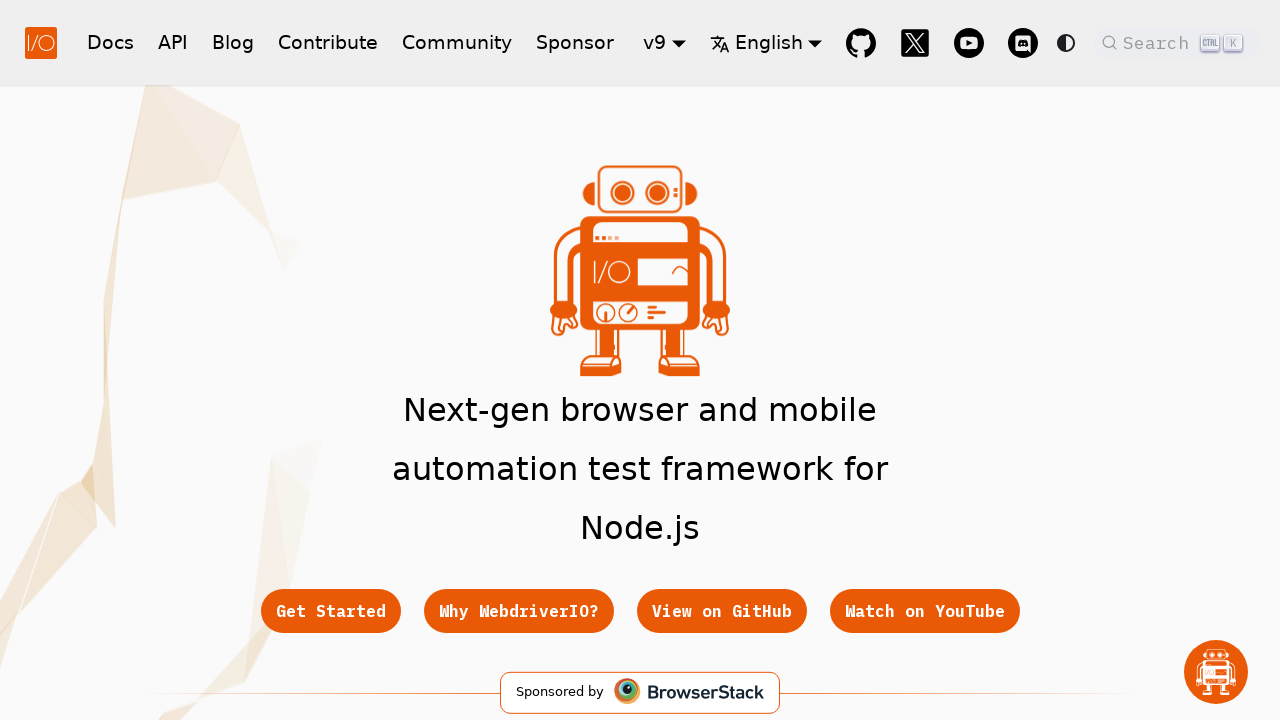

Navigated to https://webdriver.io
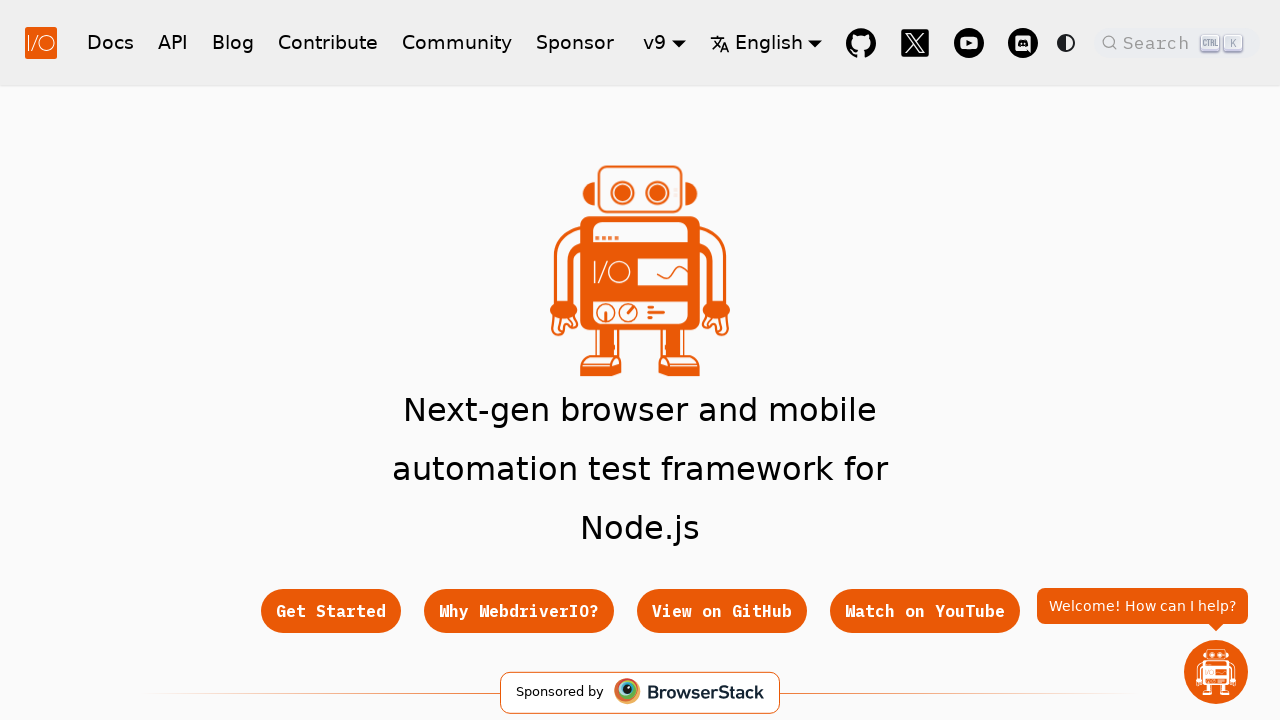

Waited for page to reach domcontentloaded state
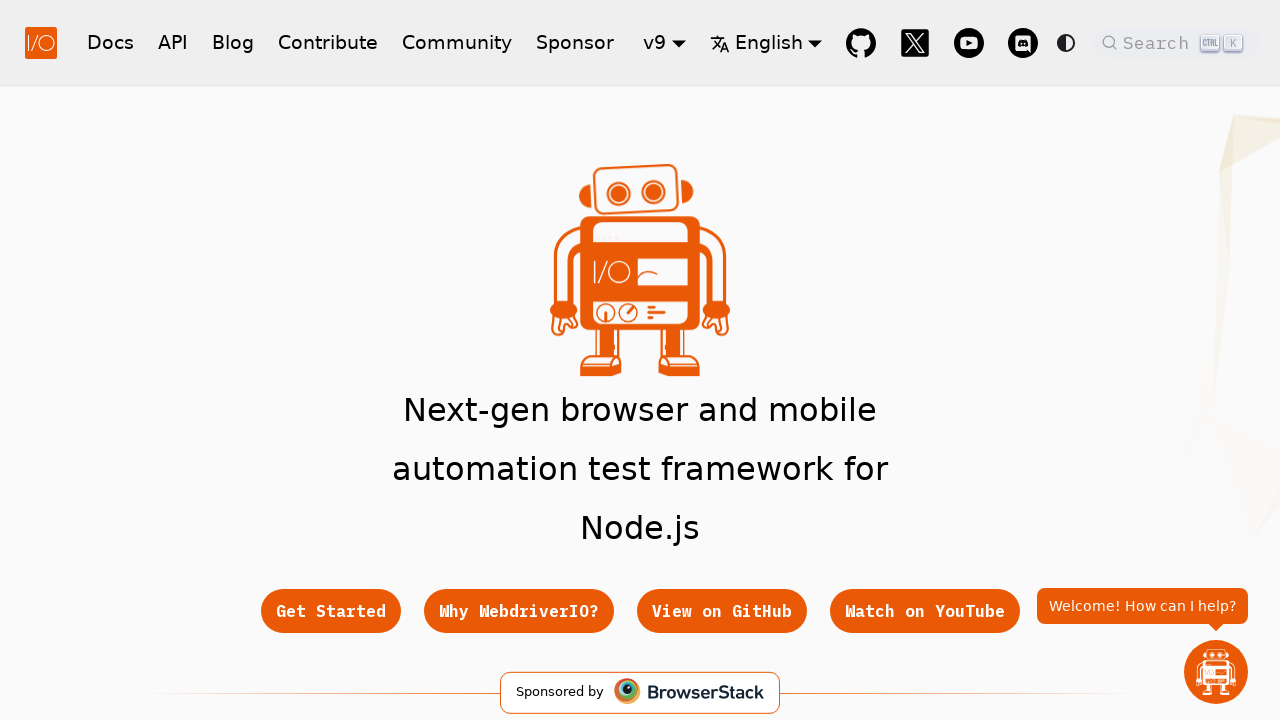

Retrieved page title: 'WebdriverIO · Next-gen browser and mobile automation test framework for Node.js | WebdriverIO'
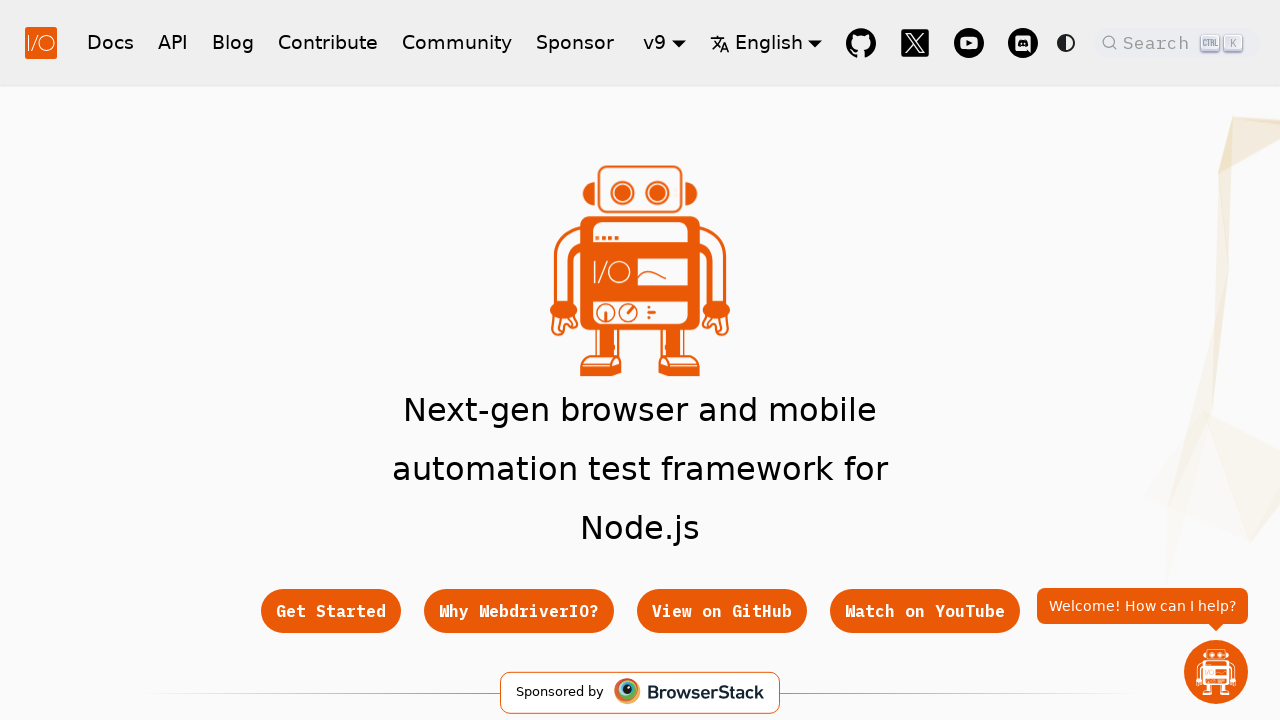

Verified page title contains 'WebdriverIO'
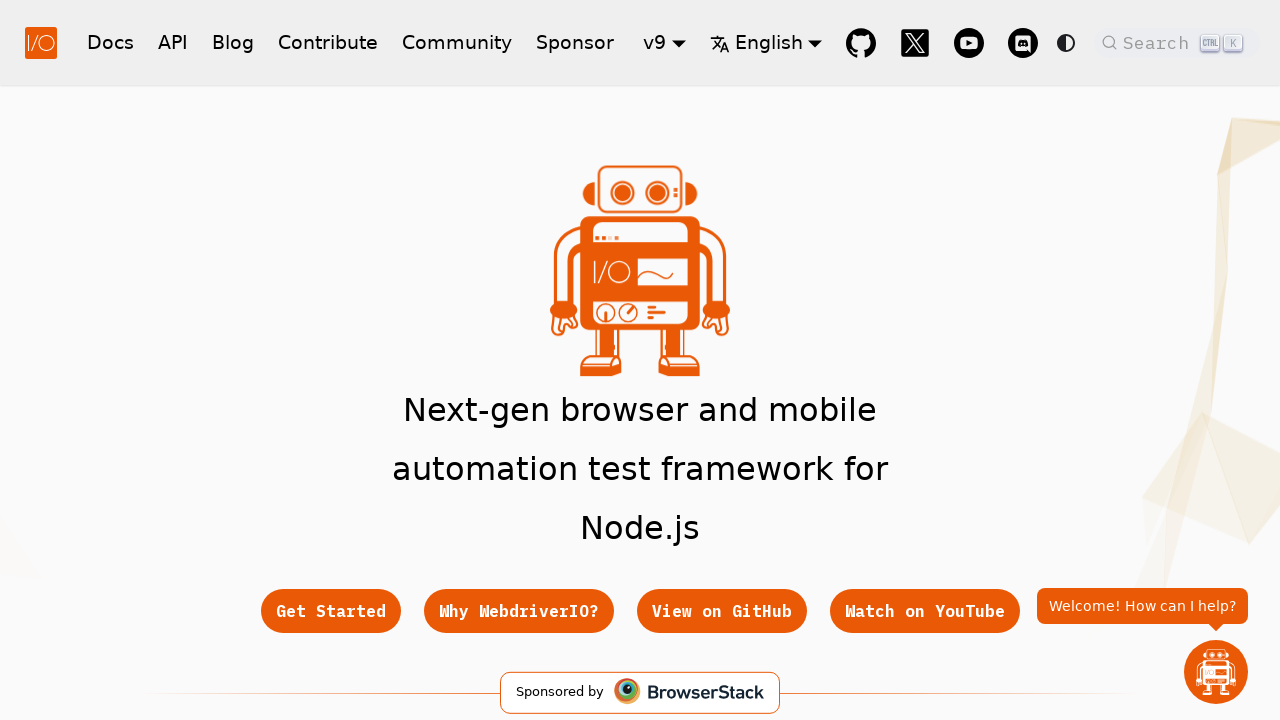

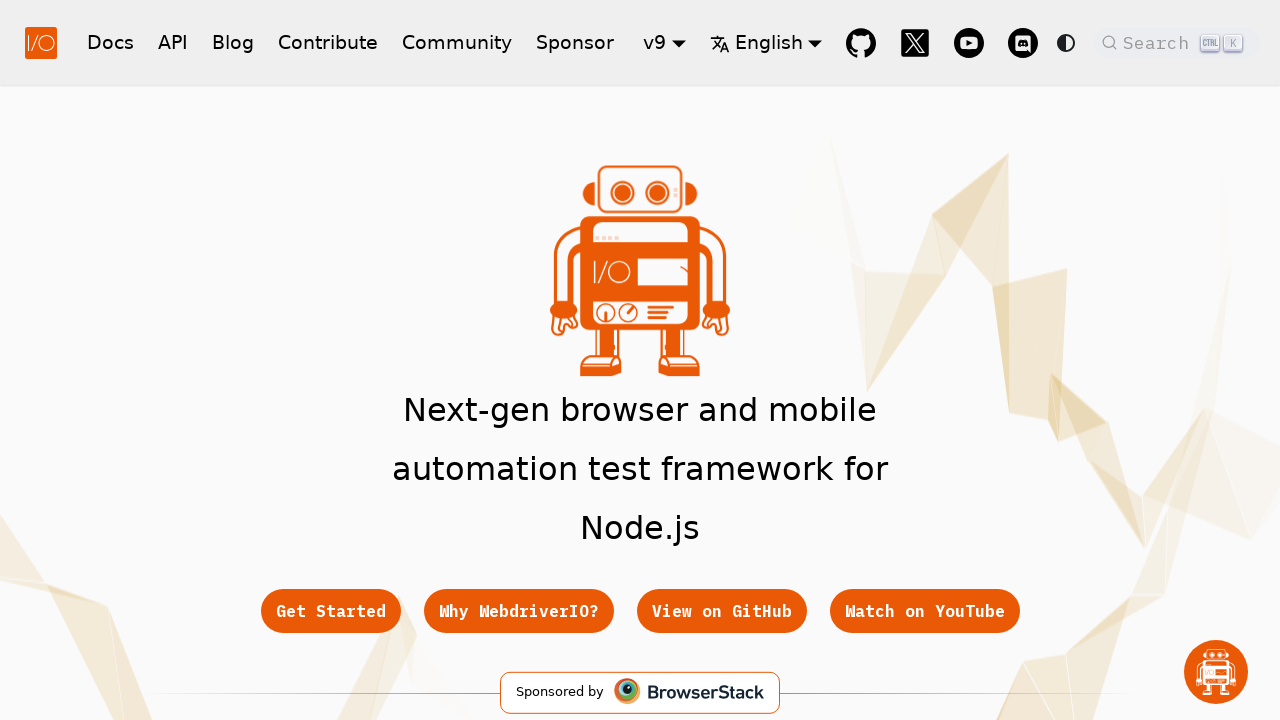